Performs a click-and-hold, move to target, then release mouse action for drag and drop

Starting URL: https://crossbrowsertesting.github.io/drag-and-drop

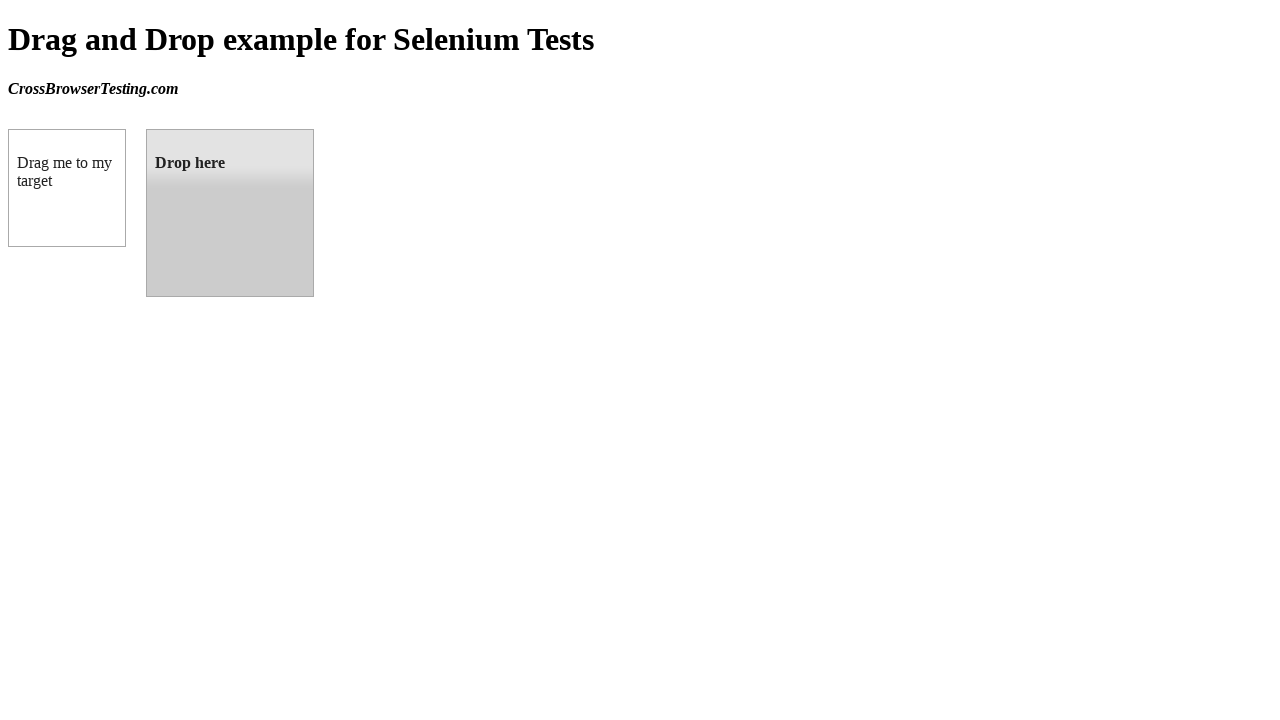

Waited for draggable source element to be visible
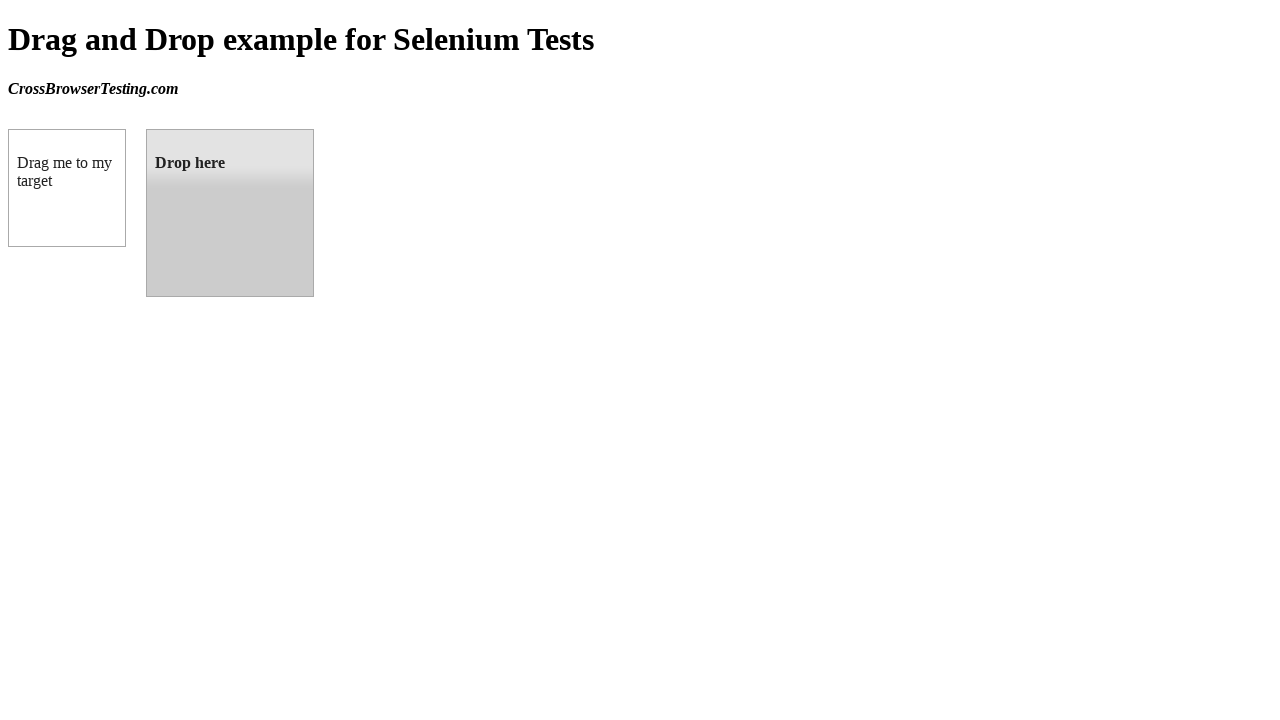

Waited for droppable target element to be visible
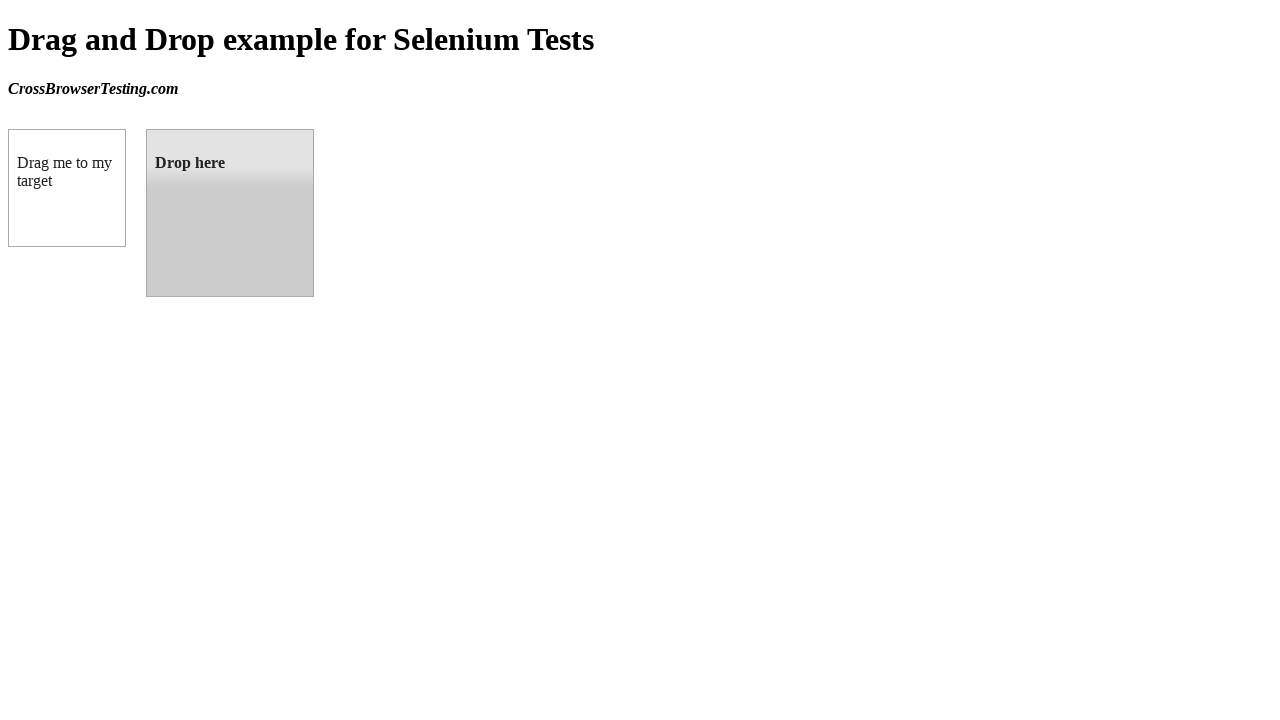

Retrieved bounding box of source element
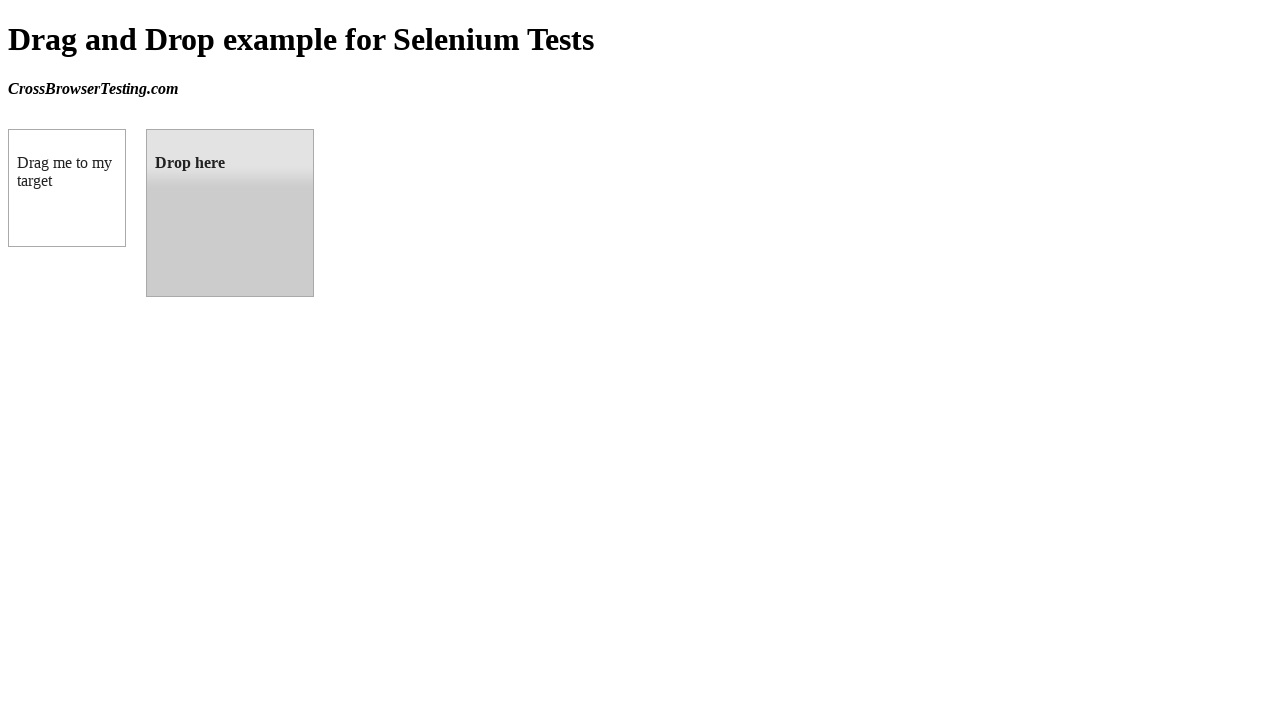

Retrieved bounding box of target element
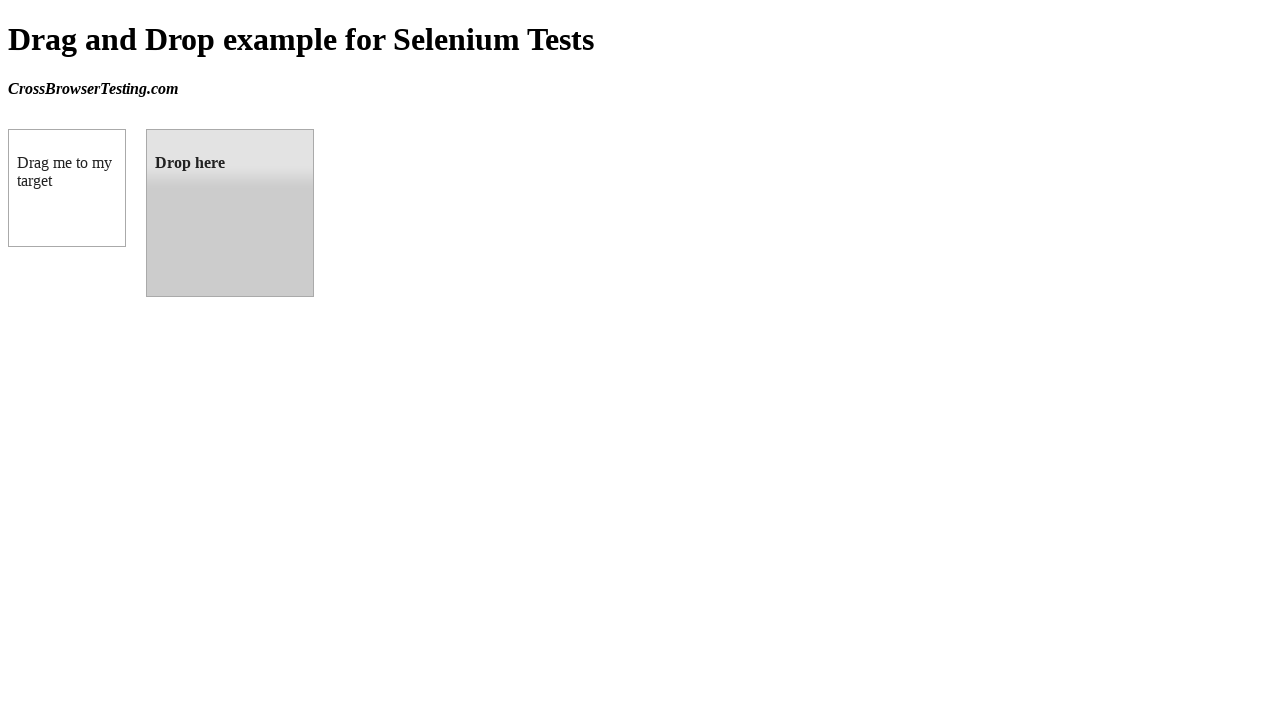

Moved mouse to center of draggable element at (67, 188)
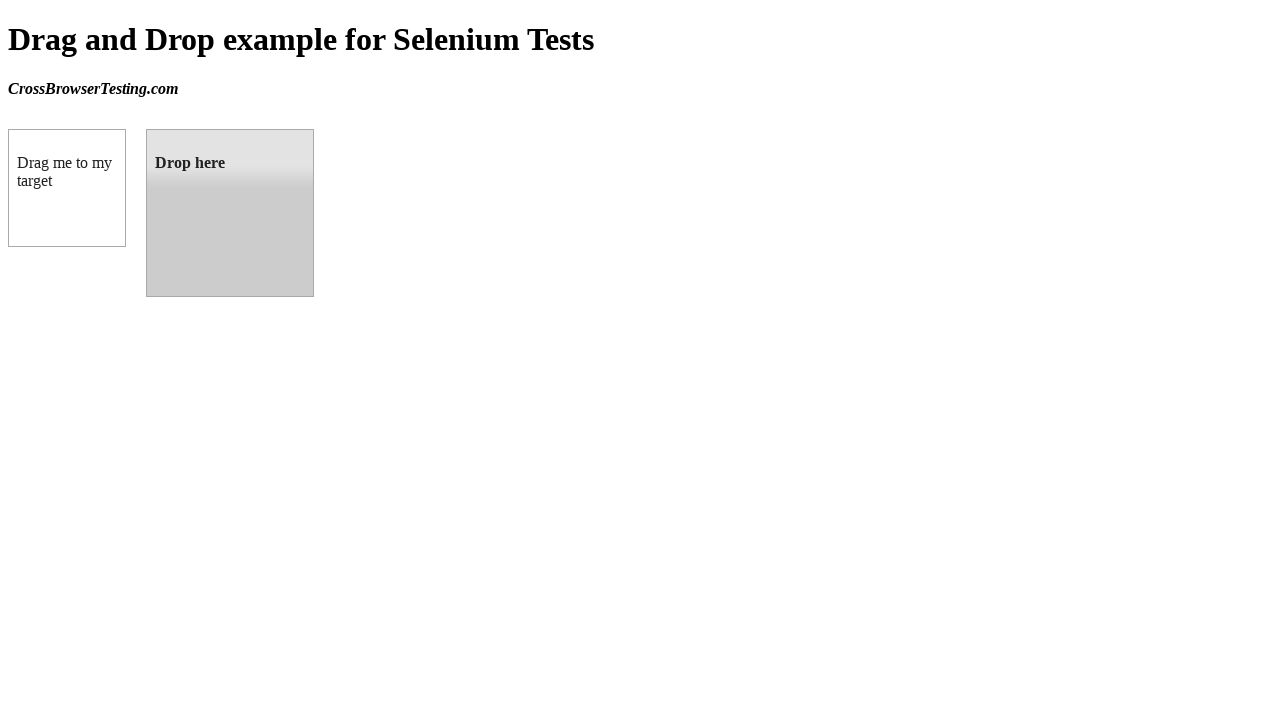

Pressed and held mouse button on draggable element at (67, 188)
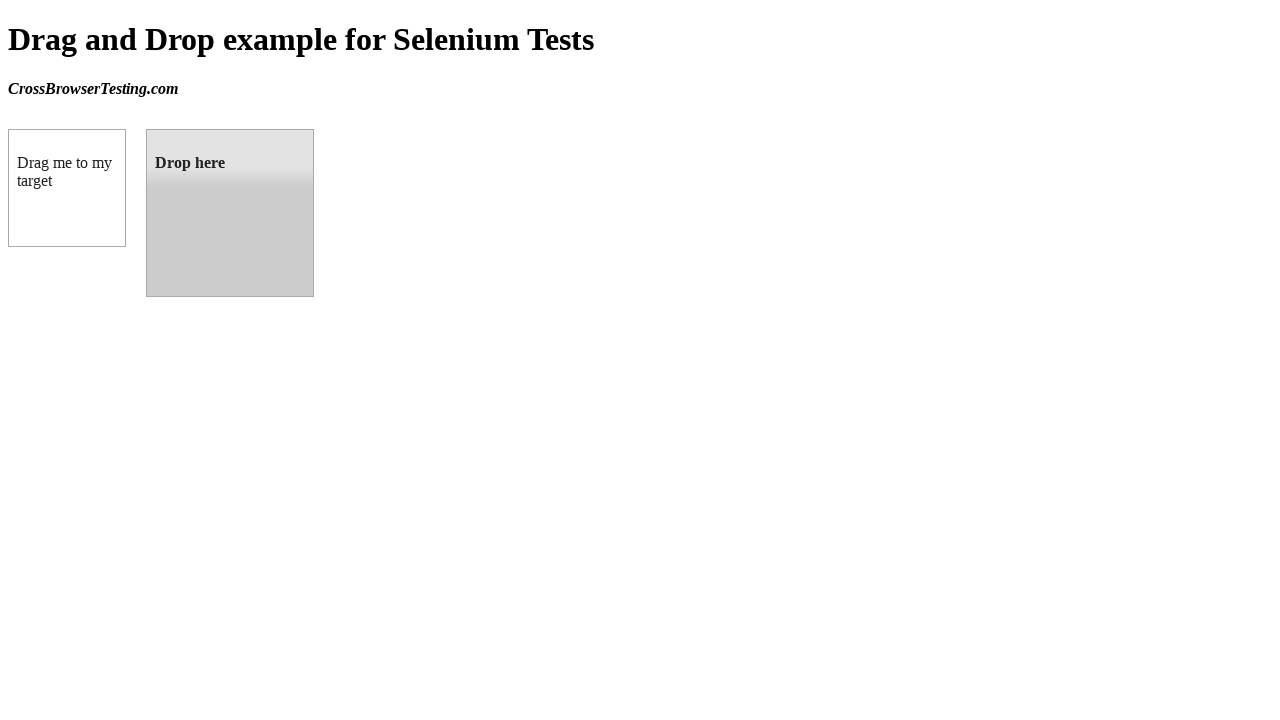

Dragged mouse to center of droppable target element at (230, 213)
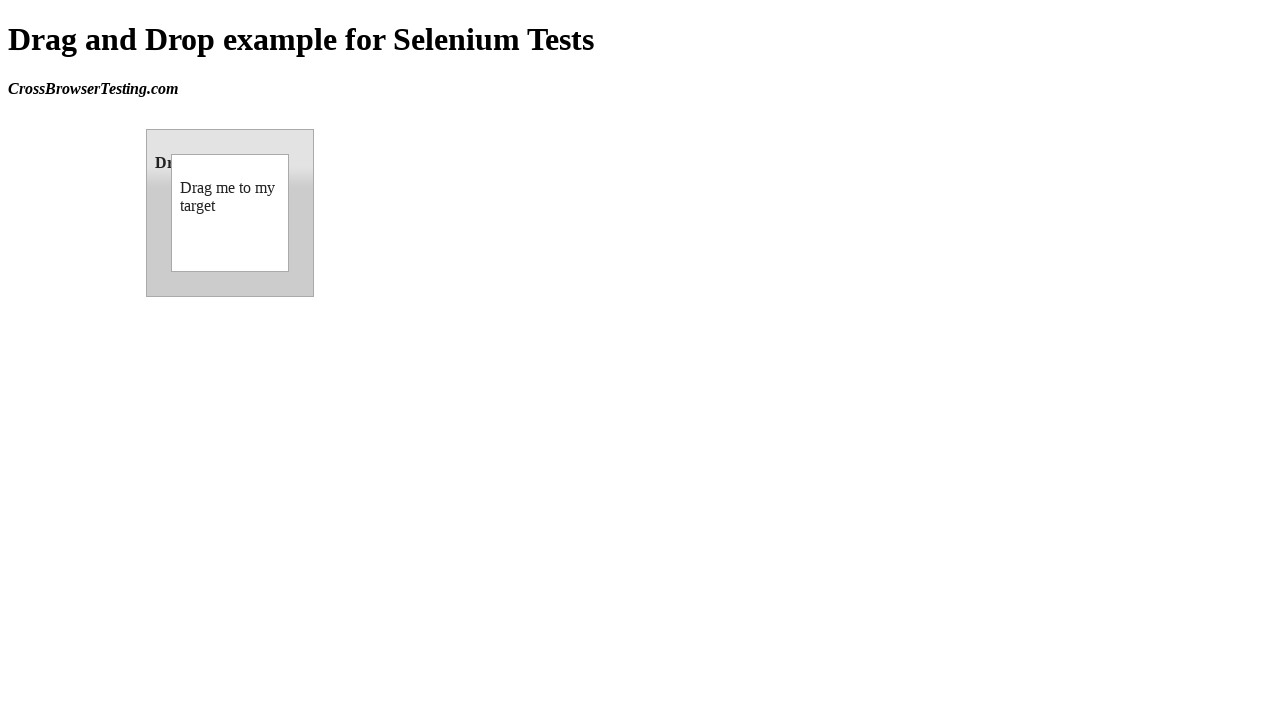

Released mouse button to complete drag and drop at (230, 213)
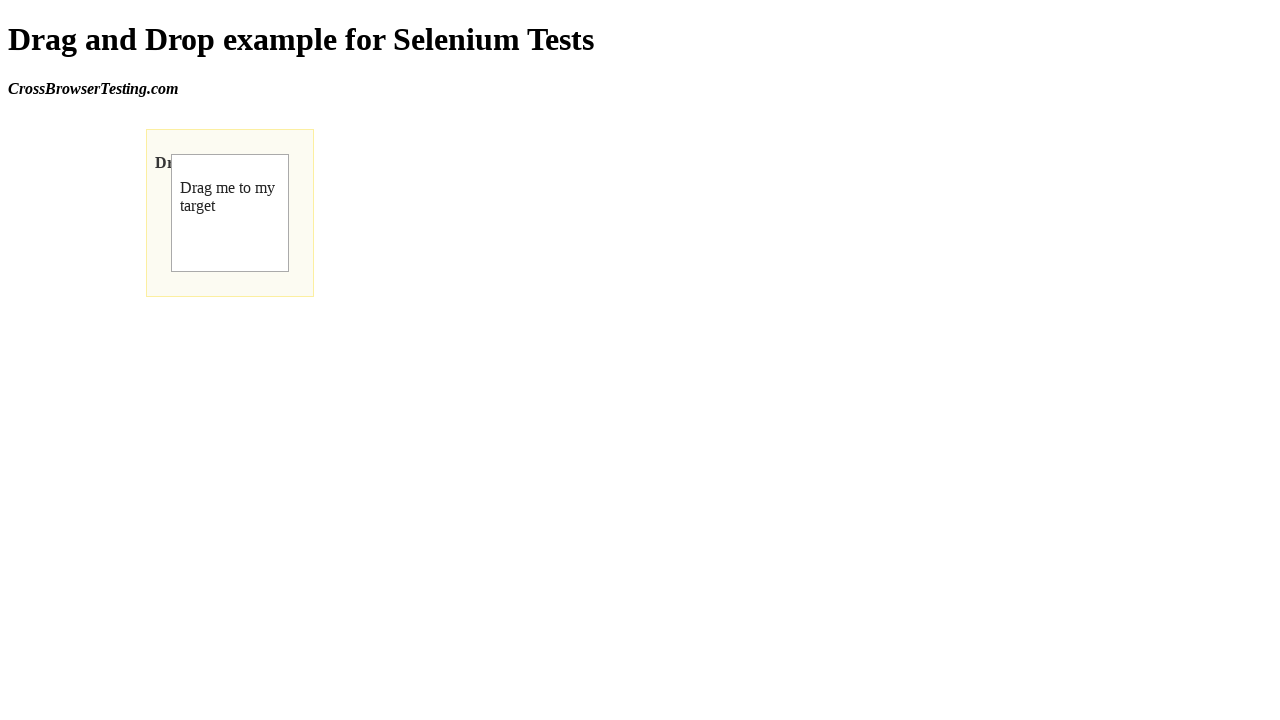

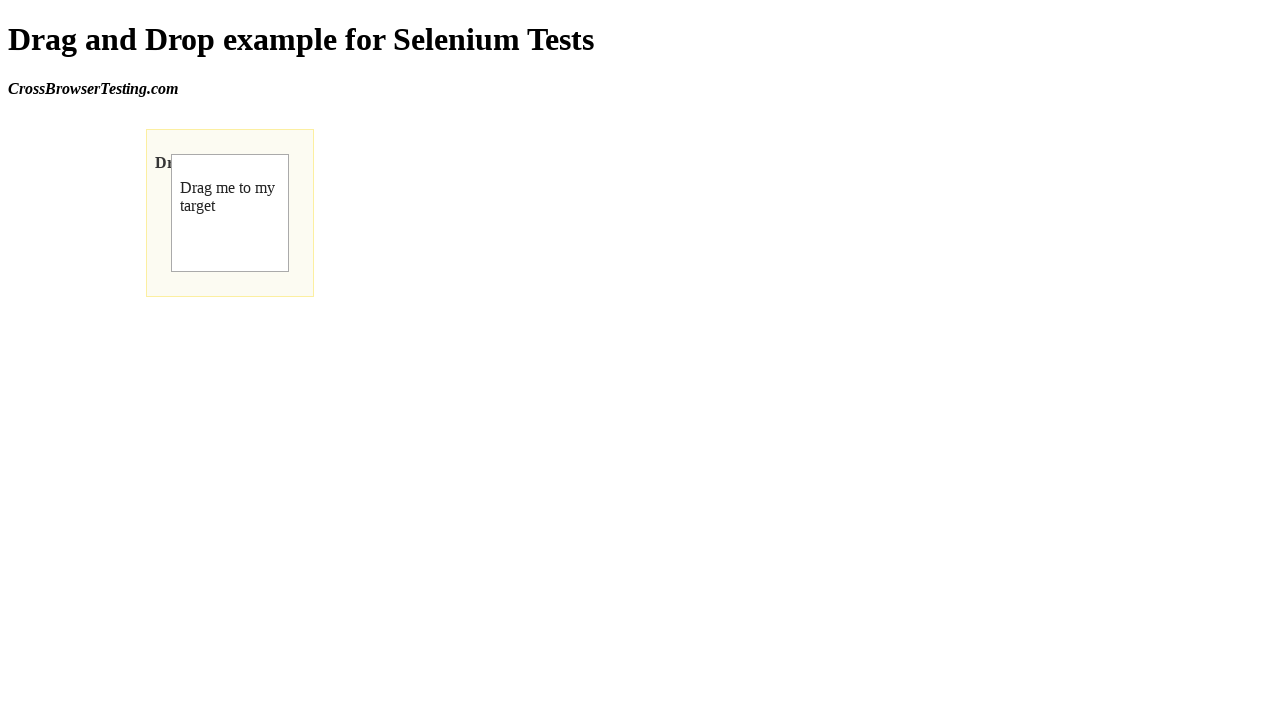